Tests drag and drop functionality by switching to an iframe and dragging a draggable element onto a droppable target on the jQuery UI demo page

Starting URL: https://jqueryui.com/droppable/

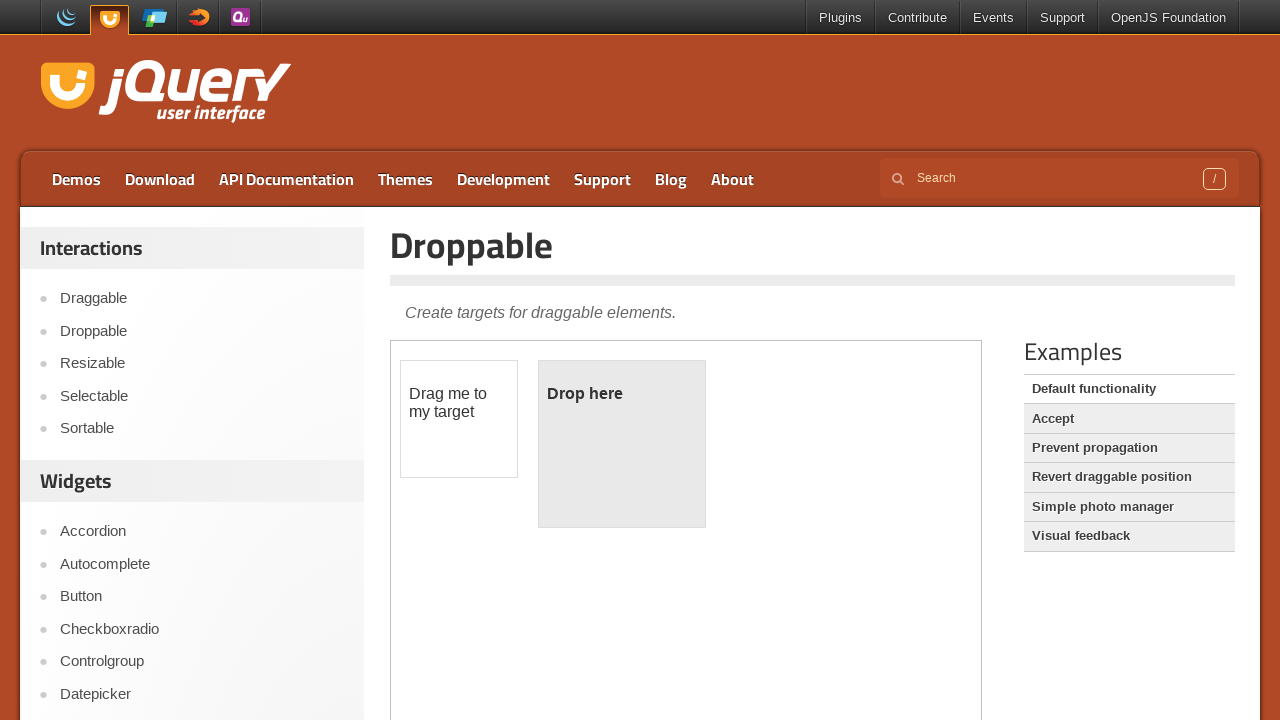

Located the demo iframe on the jQuery UI droppable page
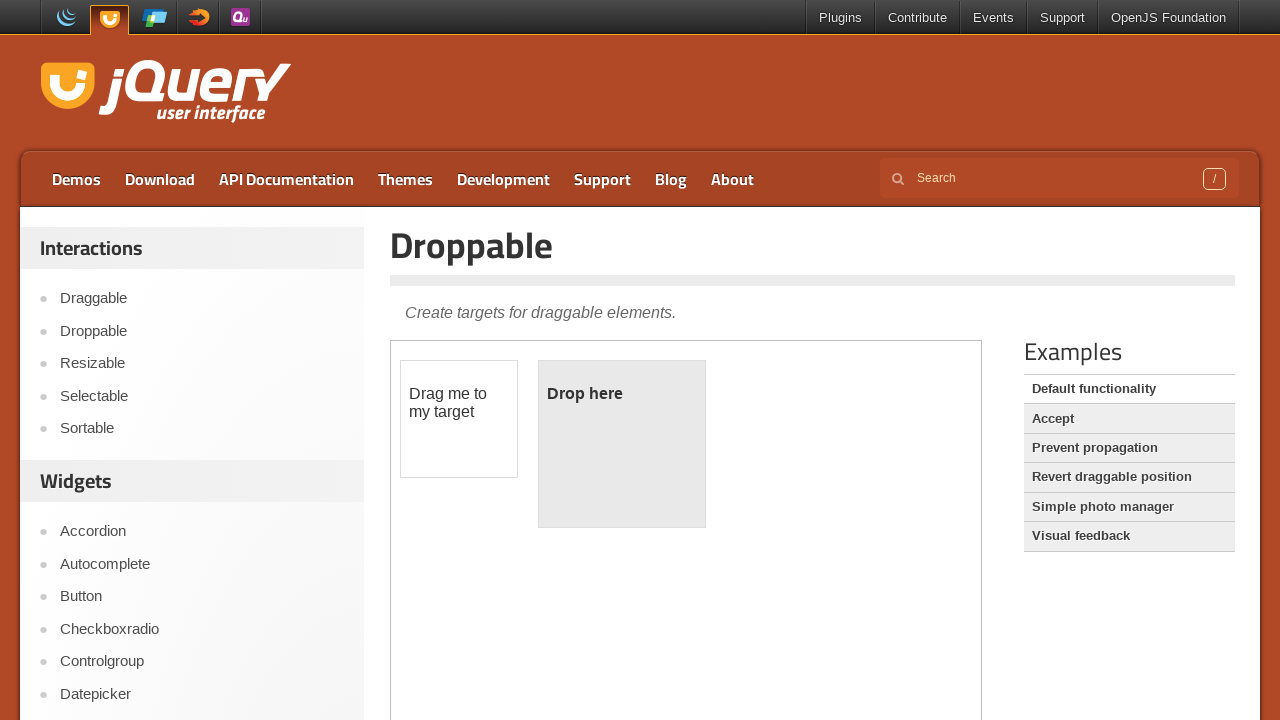

Located the draggable element within the iframe
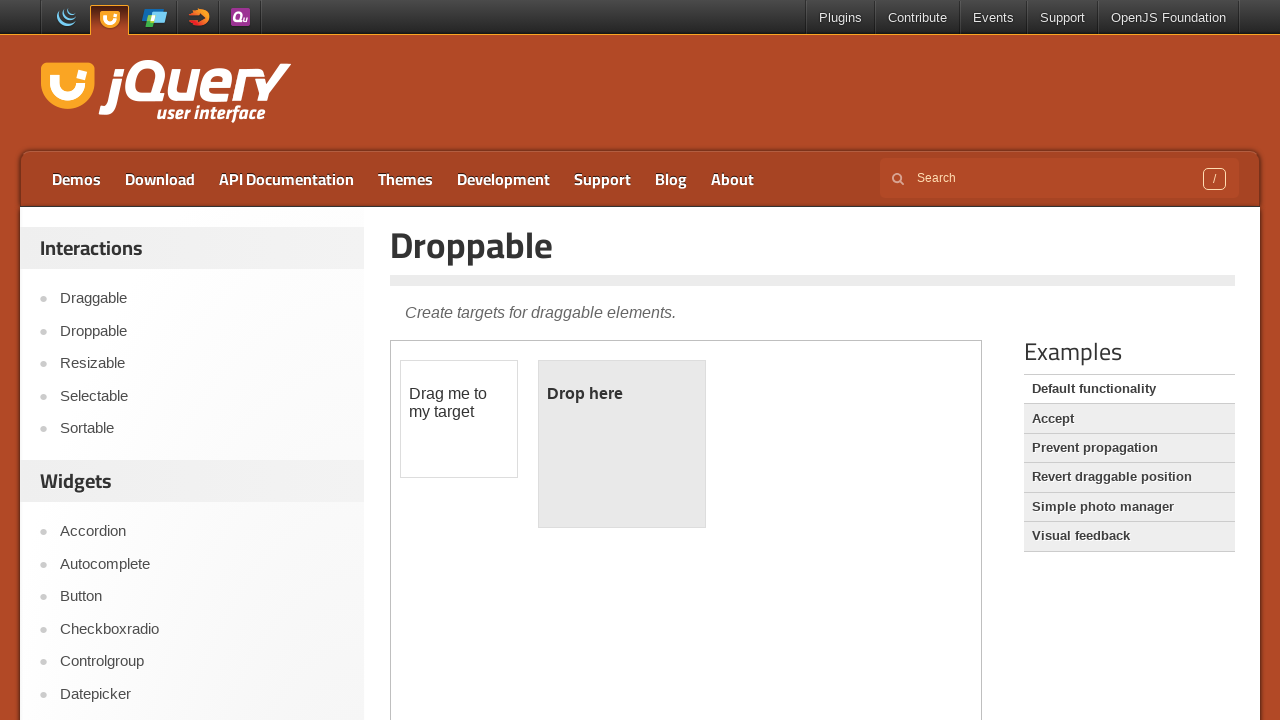

Located the droppable target element within the iframe
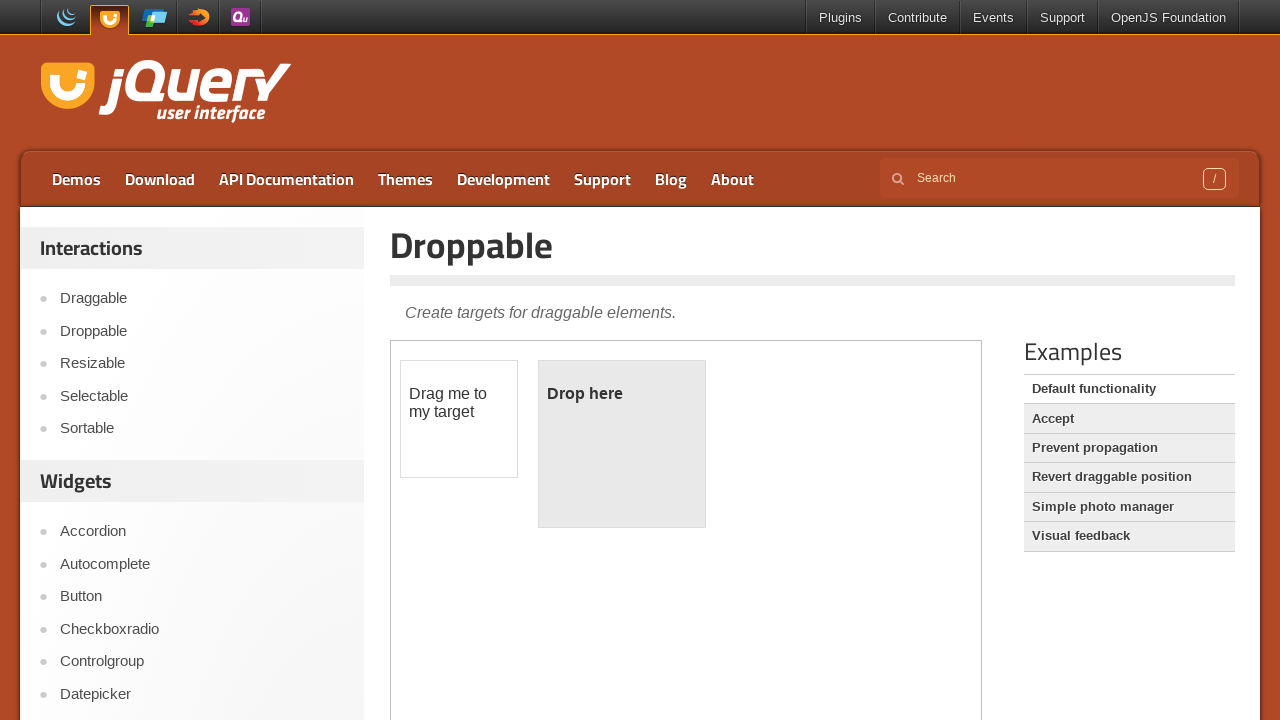

Dragged the draggable element onto the droppable target at (622, 444)
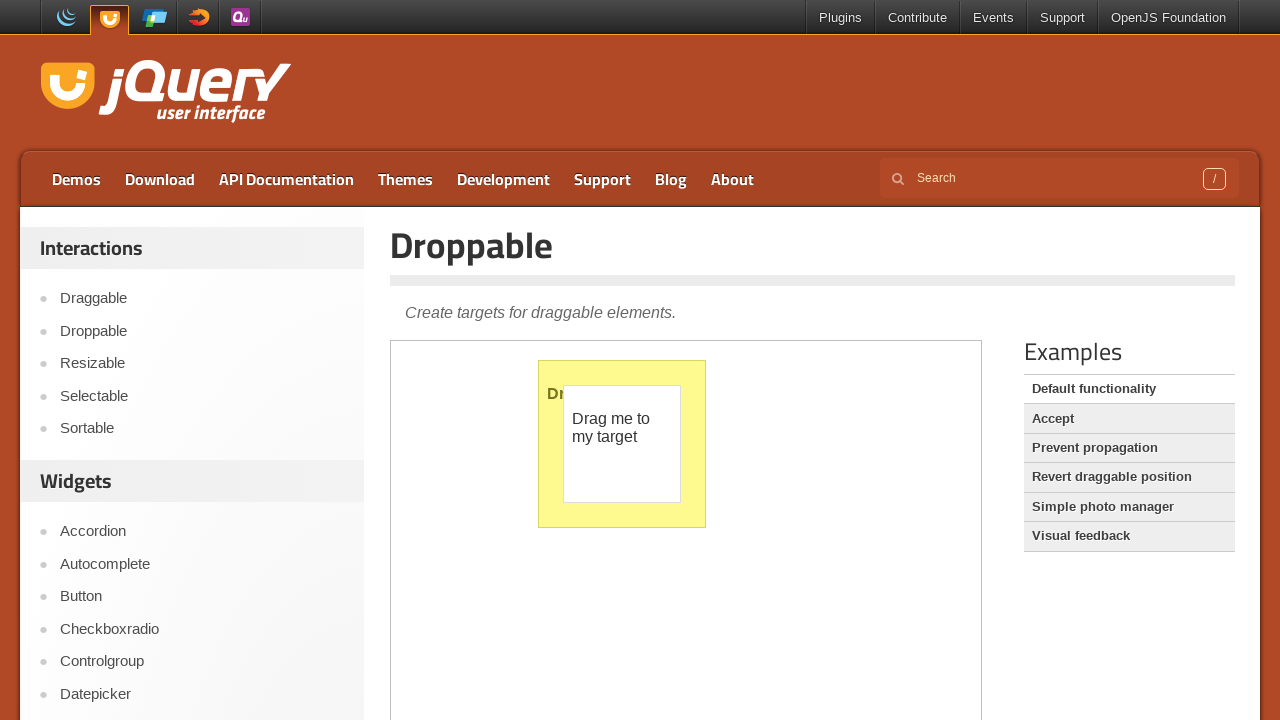

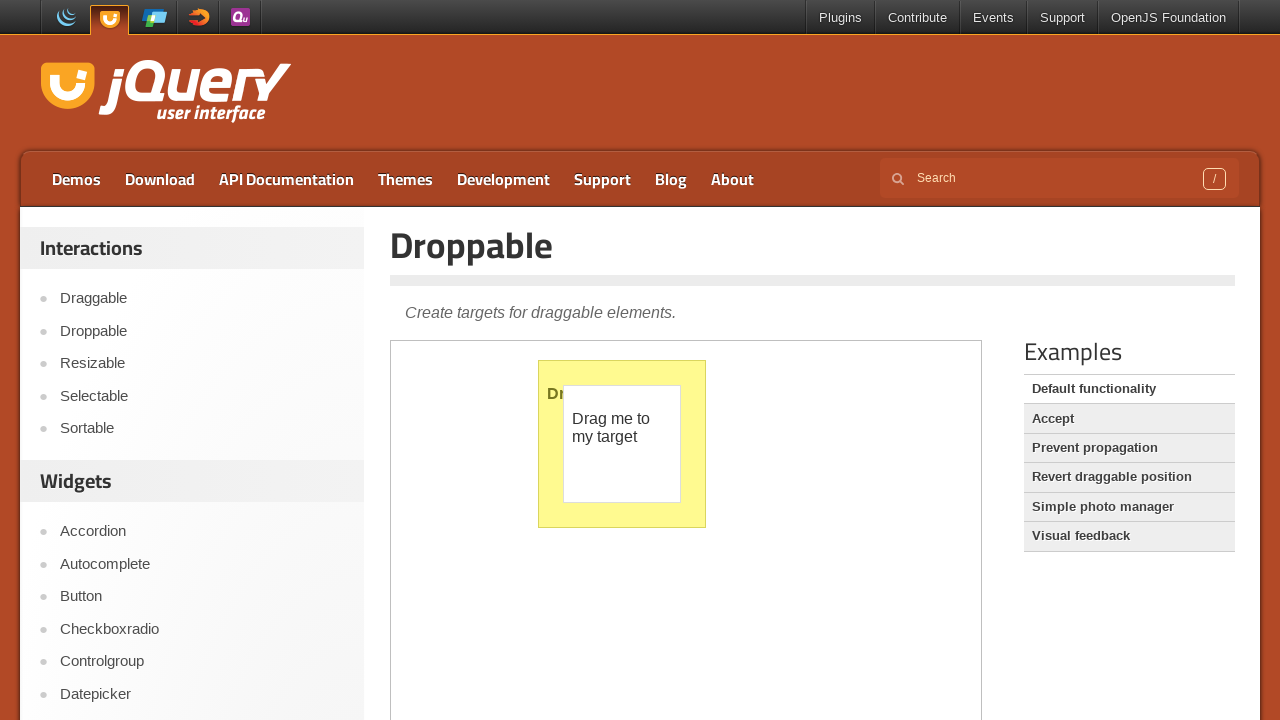